Tests handling a simple JavaScript alert by clicking a button that triggers an alert and verifying the alert message contains expected text.

Starting URL: https://demoqa.com/alerts

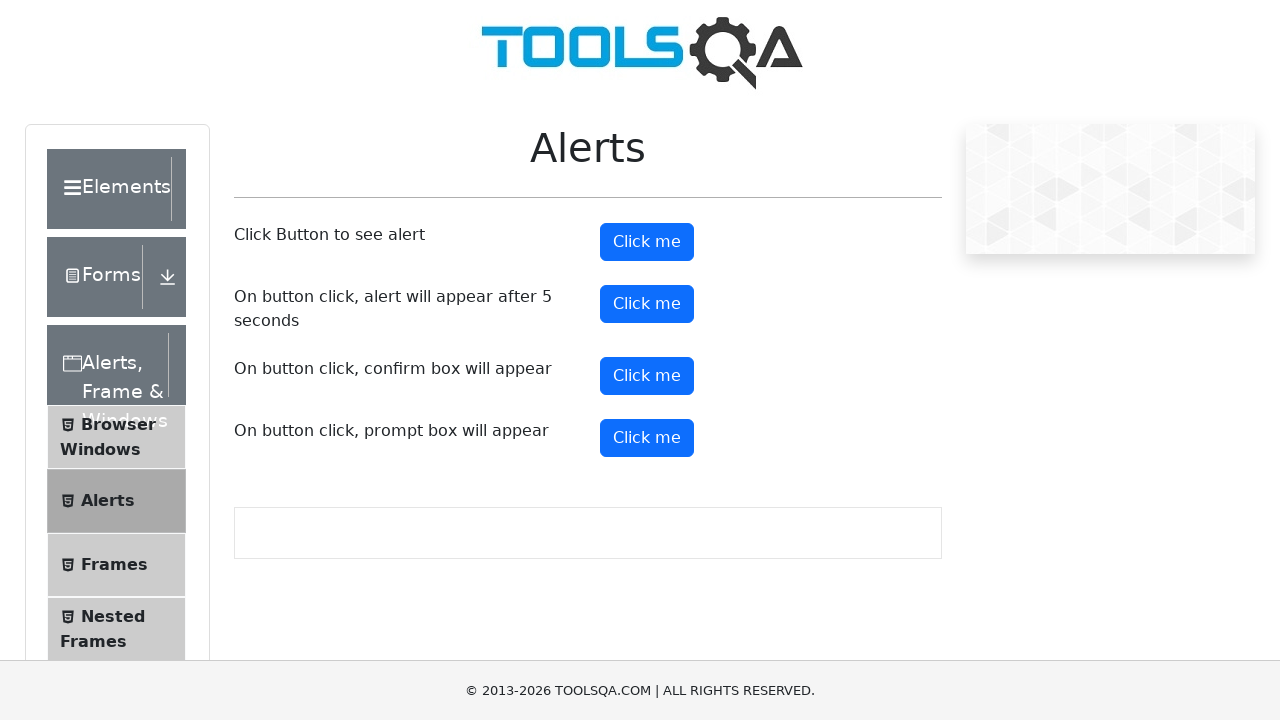

Set up dialog handler to capture alert messages
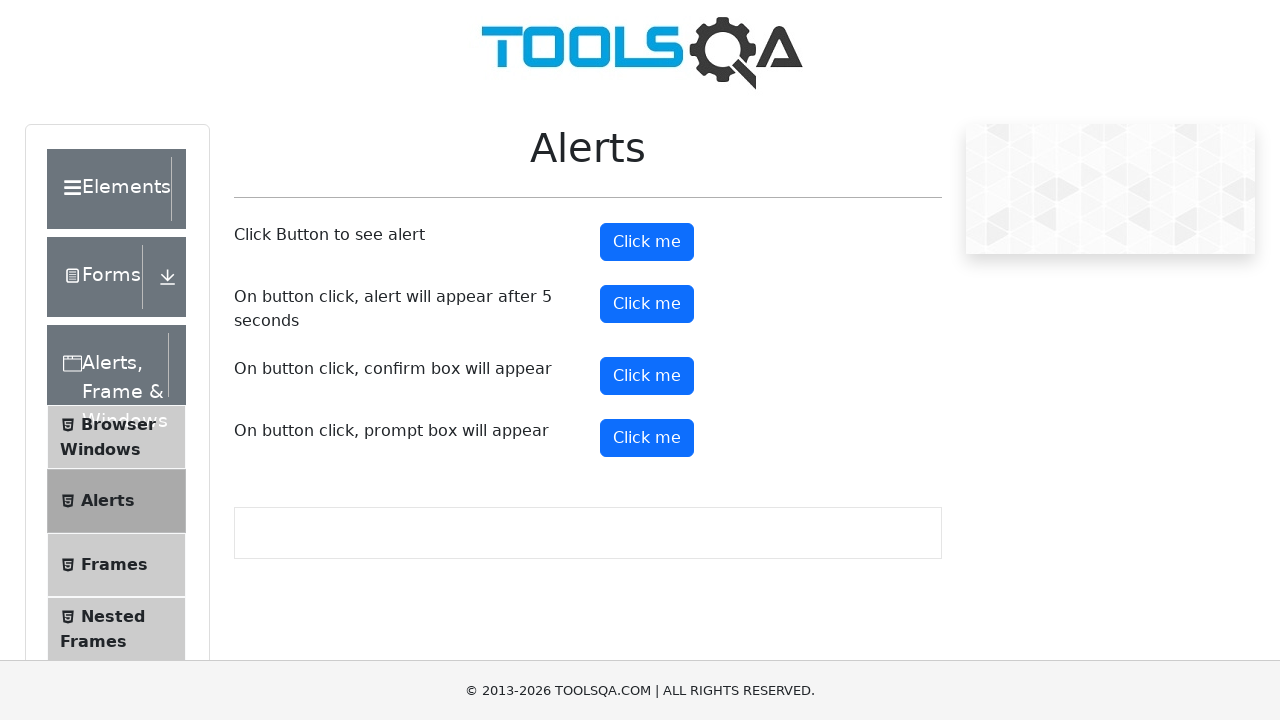

Clicked 'Click me' button to trigger simple alert at (647, 242) on button:has-text('Click me'):first-of-type
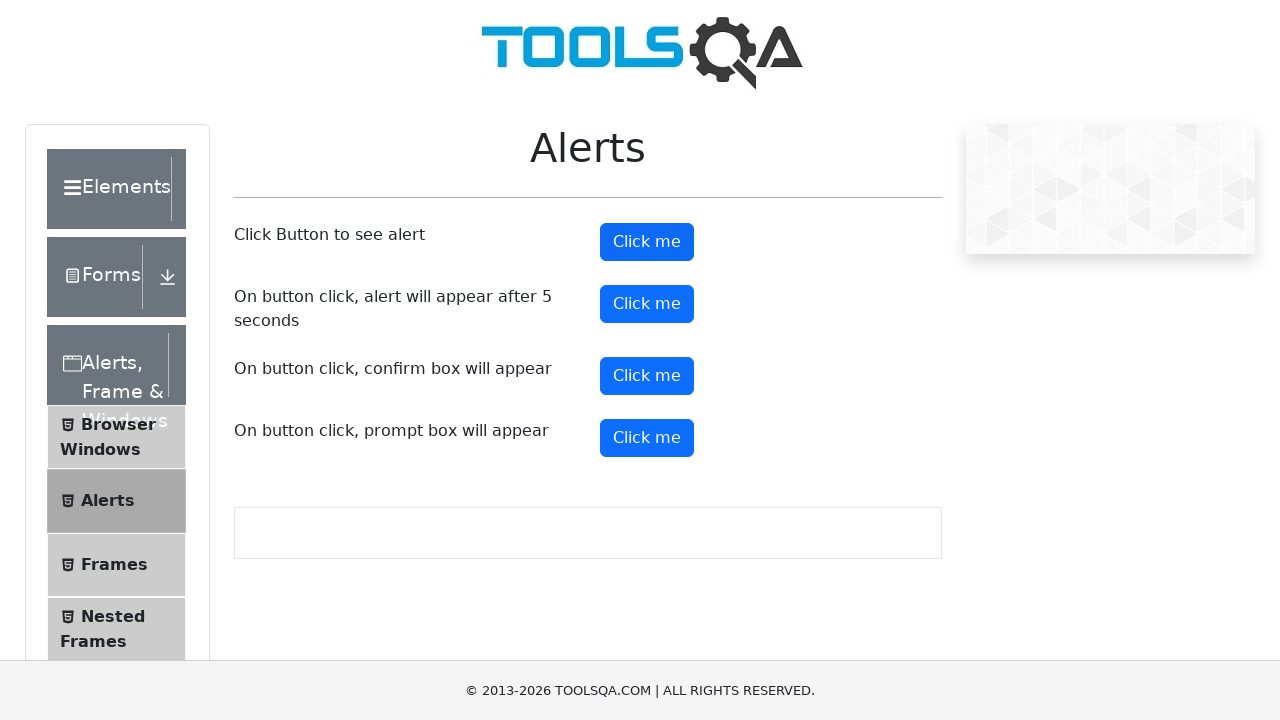

Waited for dialog to be handled
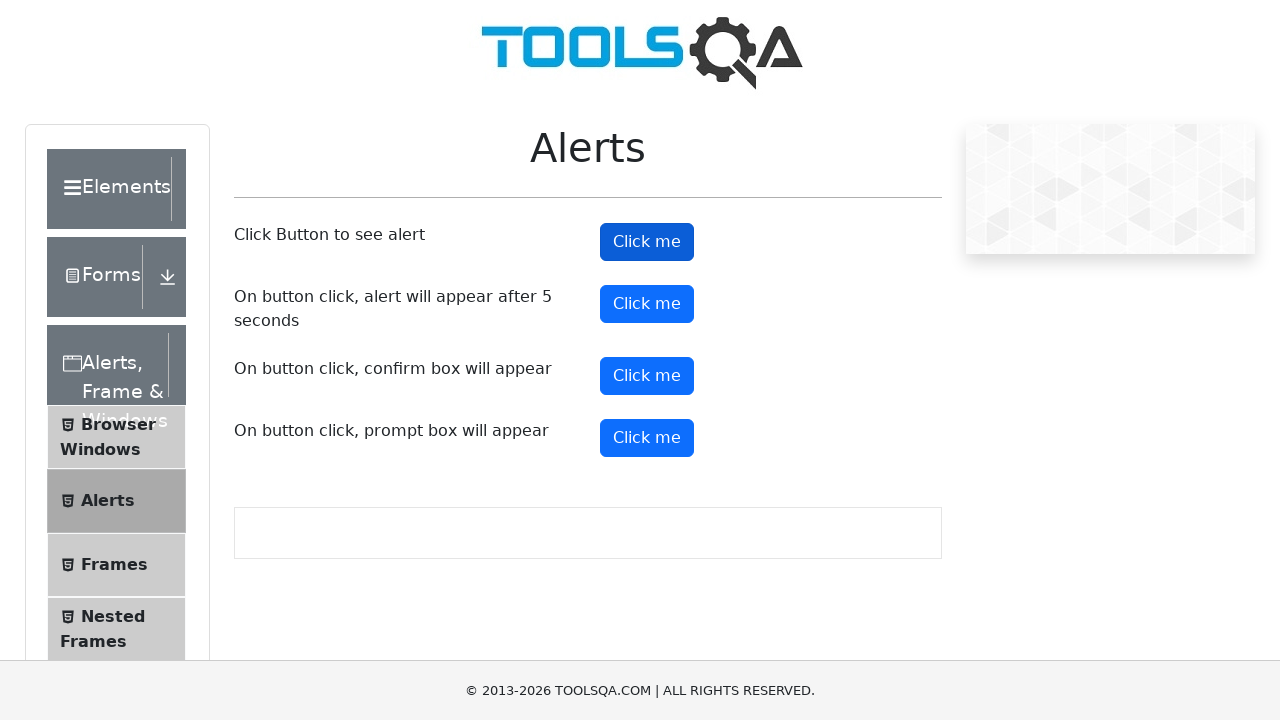

Verified alert message contains 'You clicked a button'
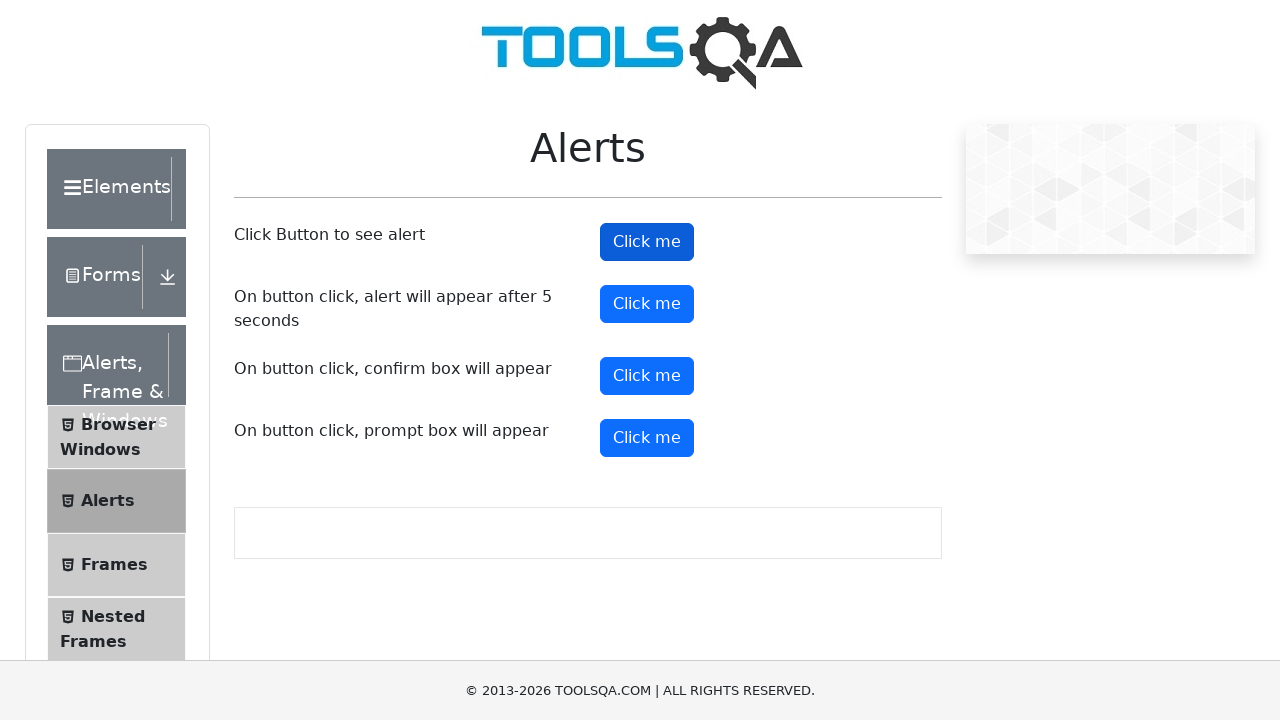

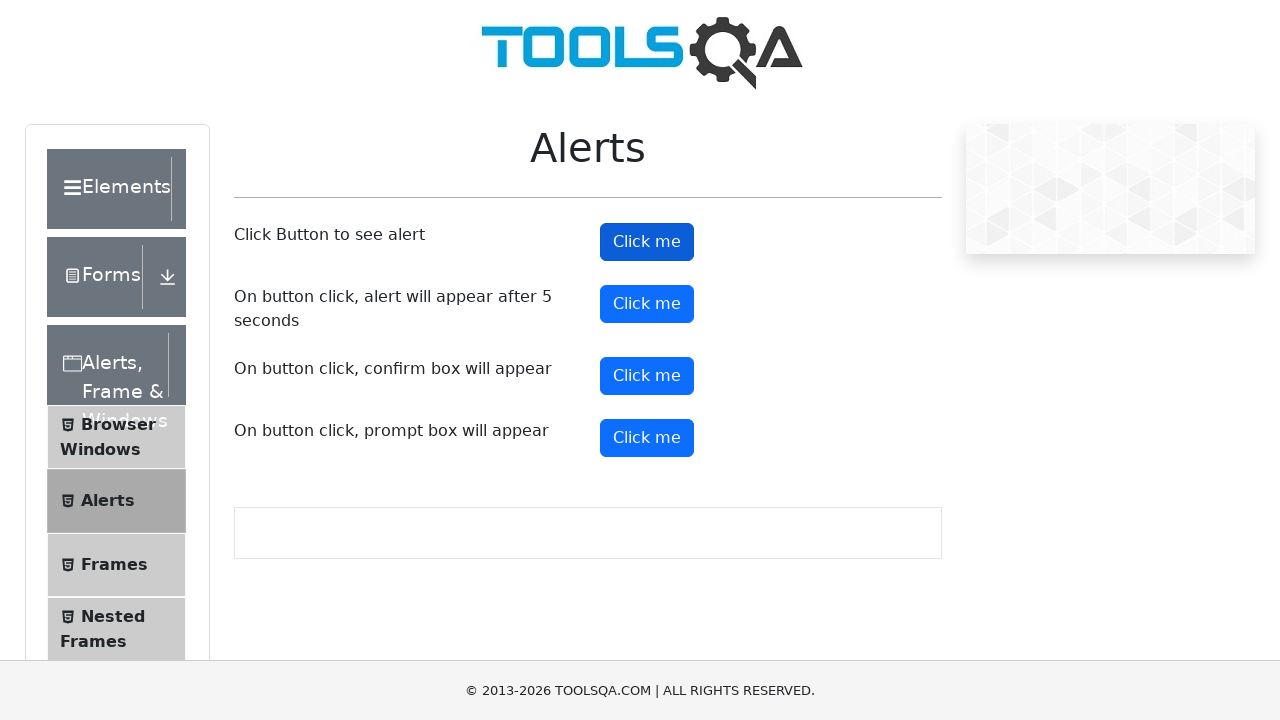